Tests clicking the "Drag and drop" link on the homepage and verifies the page loads

Starting URL: https://bonigarcia.dev/selenium-webdriver-java/

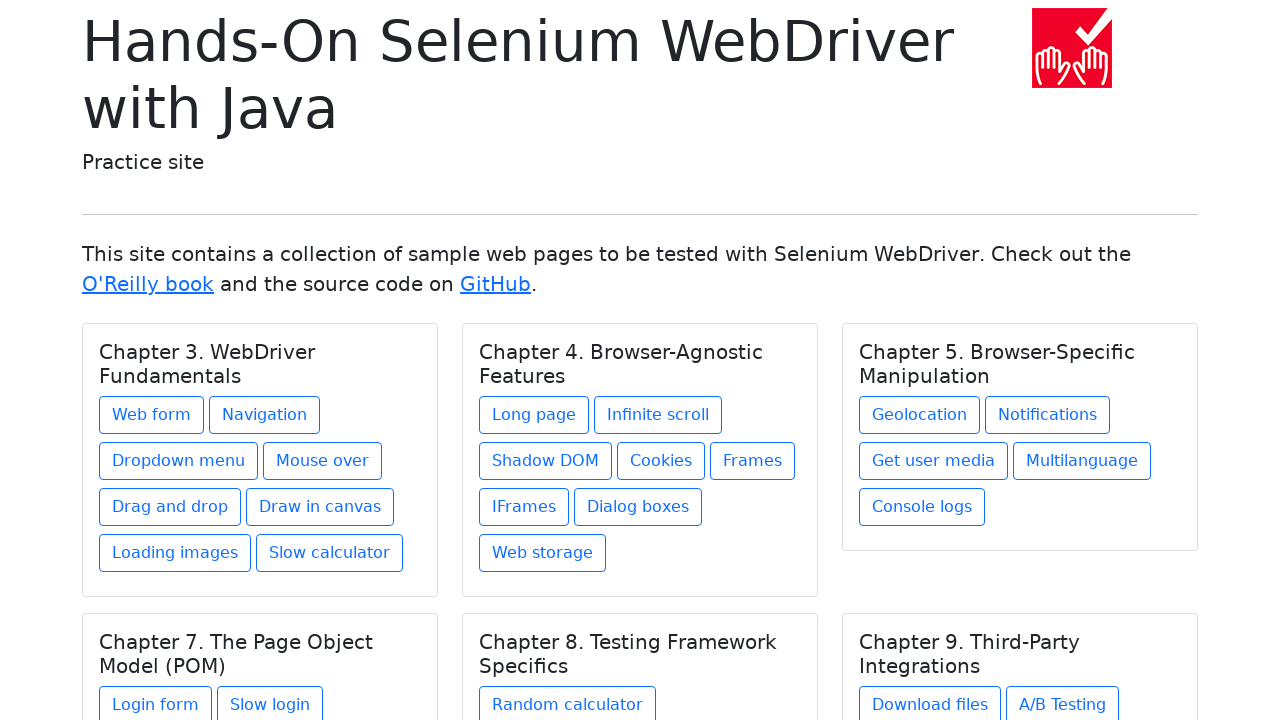

Clicked the 'Drag and drop' link on the homepage at (170, 507) on a:text('Drag and drop')
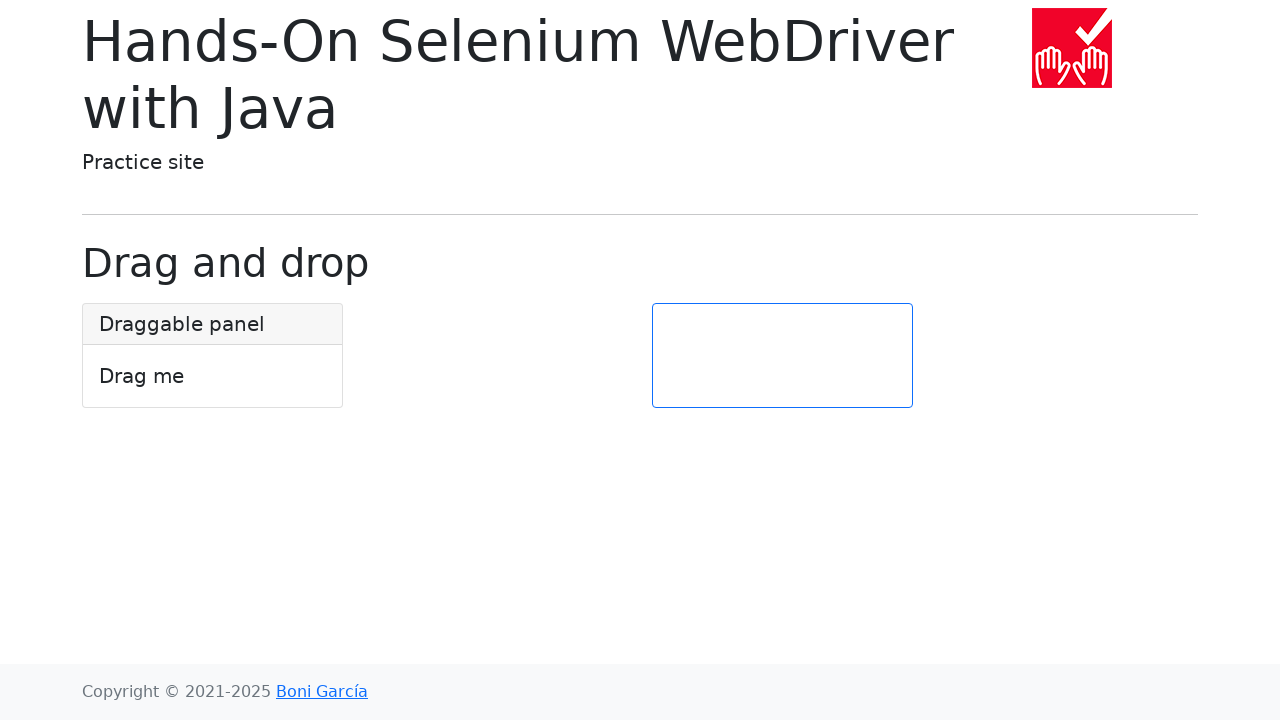

Drag and drop page loaded and DOM content ready
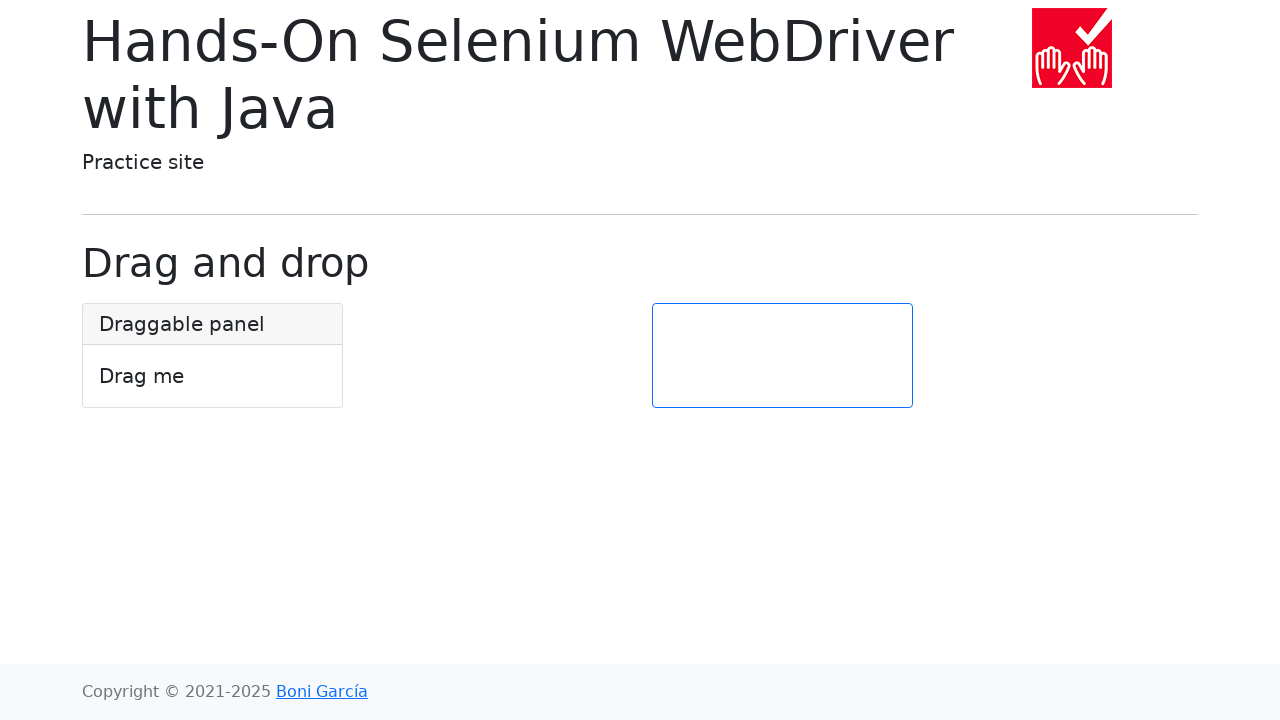

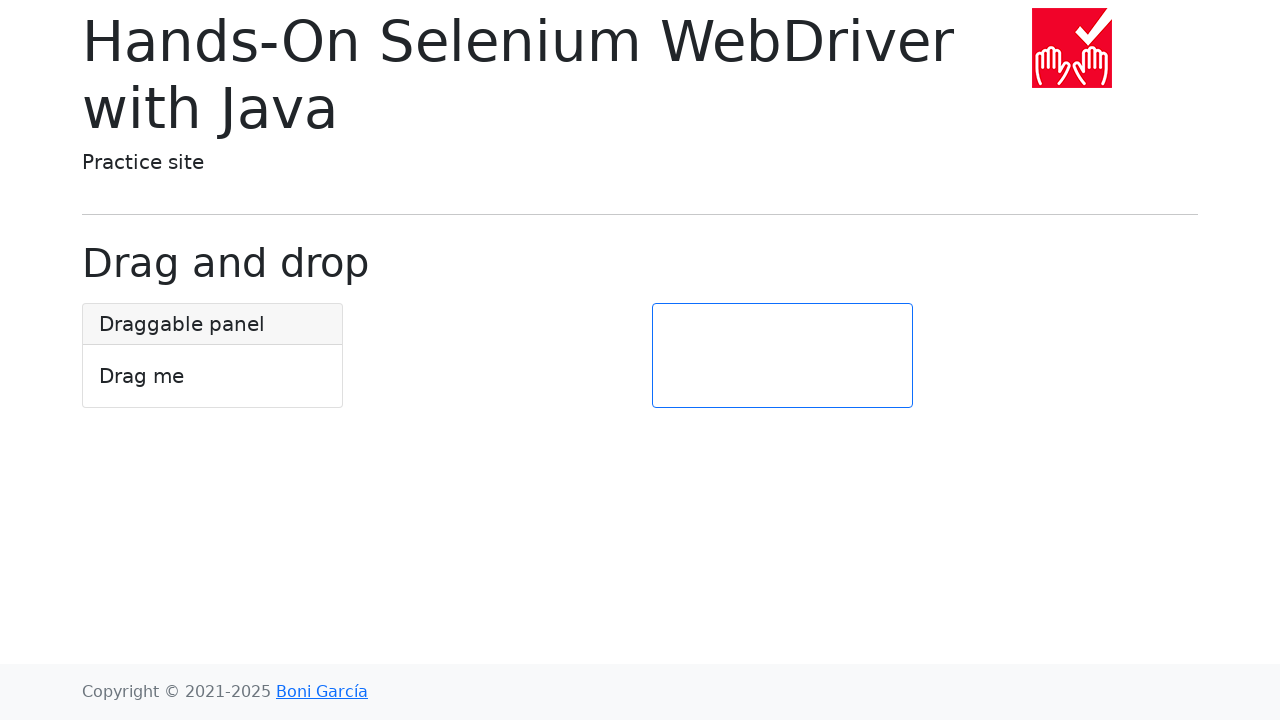